Tests text field functionality by clearing a textbox, entering text, and verifying the entered value is saved

Starting URL: https://omayo.blogspot.com/

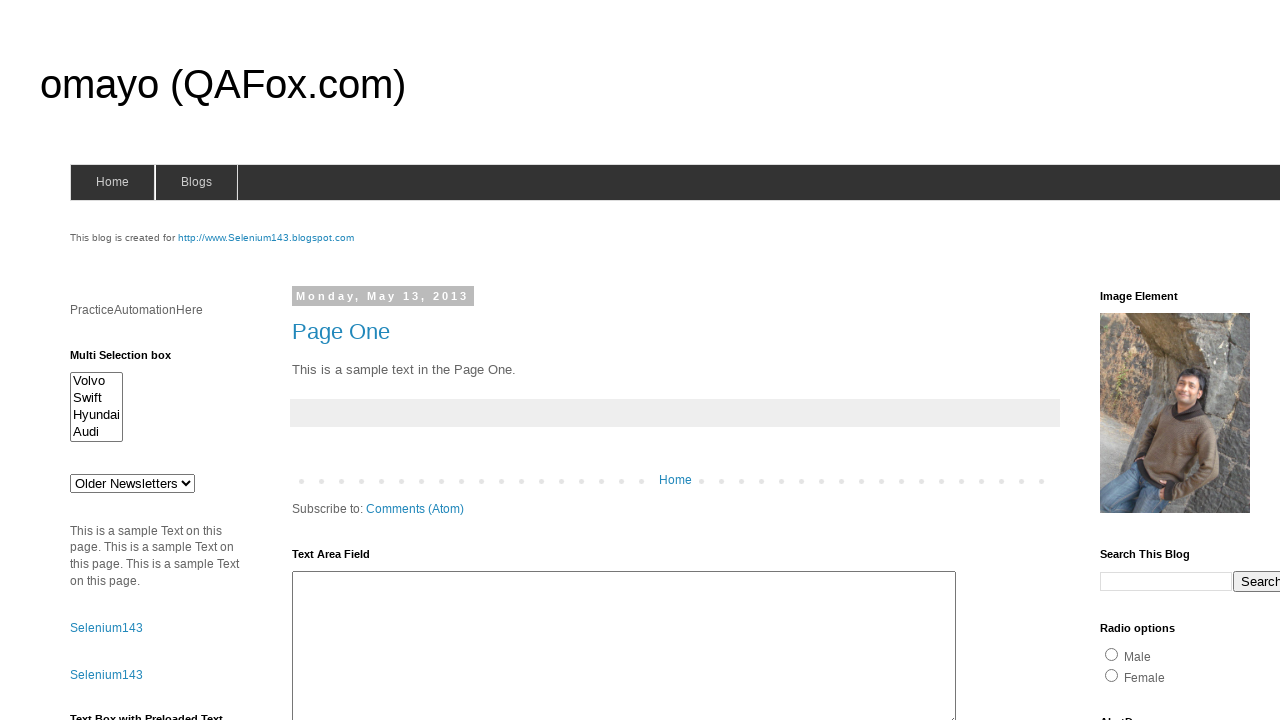

Located textbox1 element
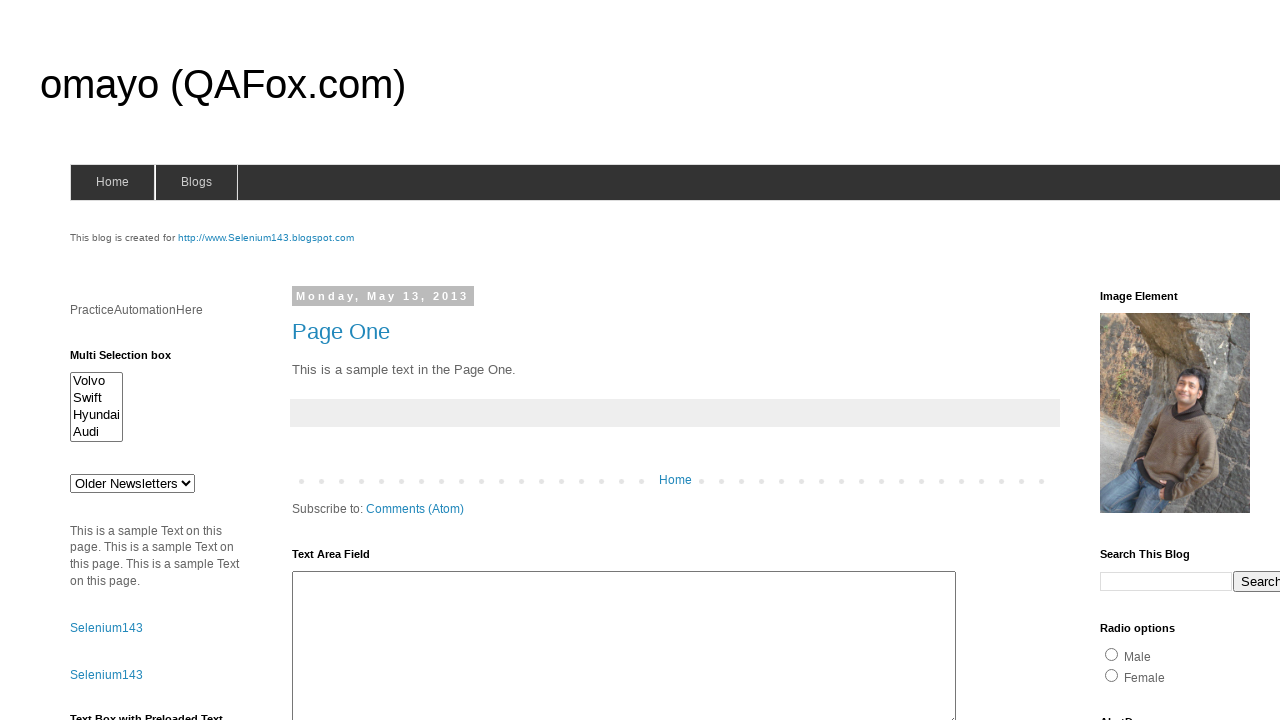

Cleared textbox1 field on #textbox1
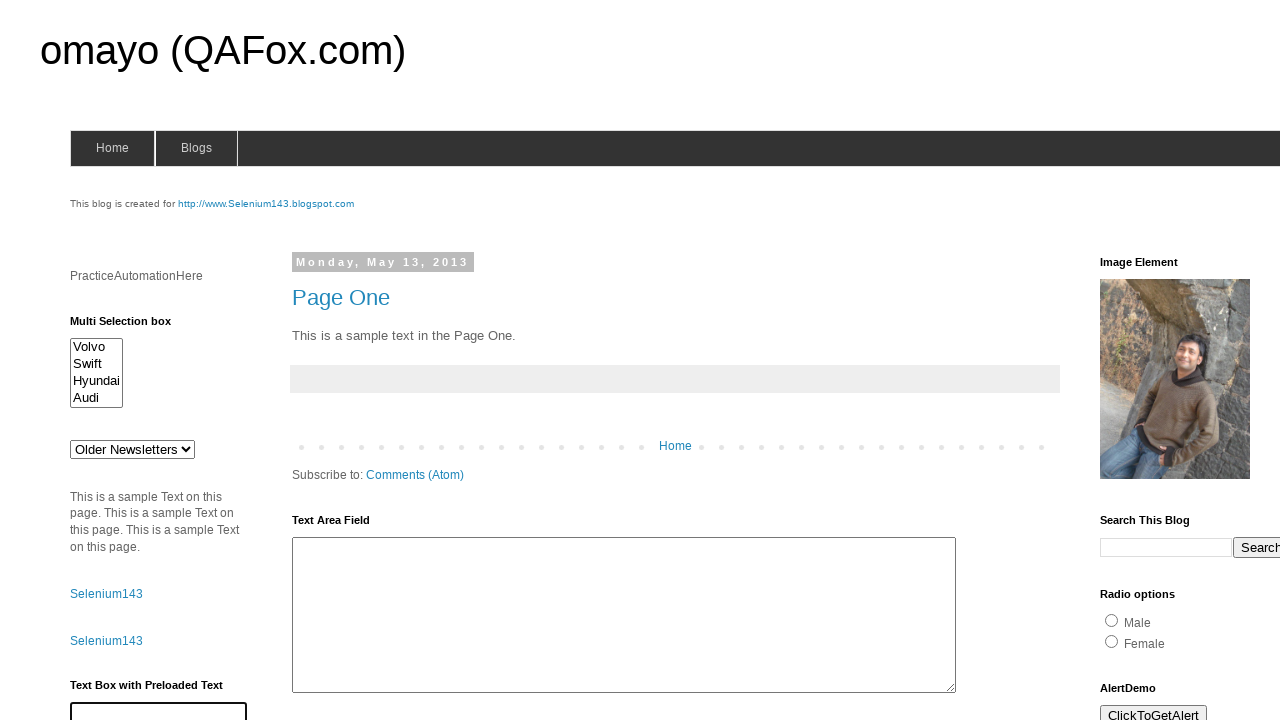

Entered 'Selenium.Test' into textbox1 on #textbox1
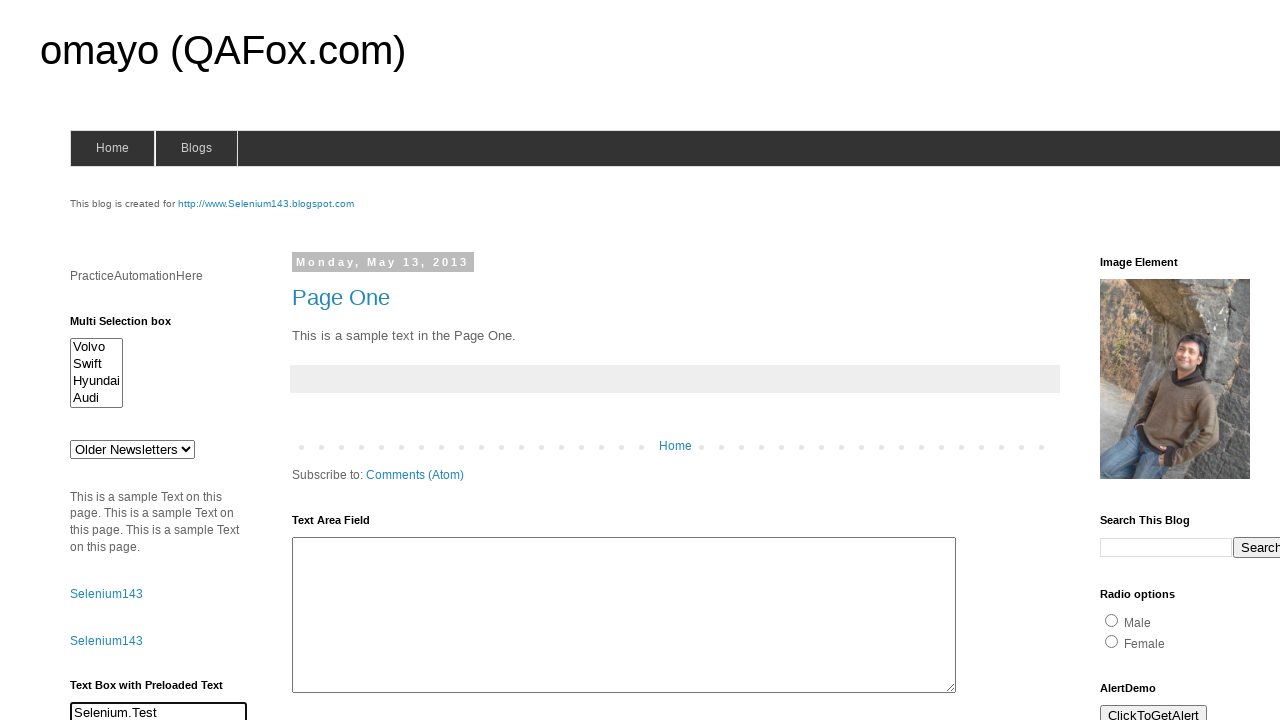

Verified that textbox1 contains 'Selenium.Test'
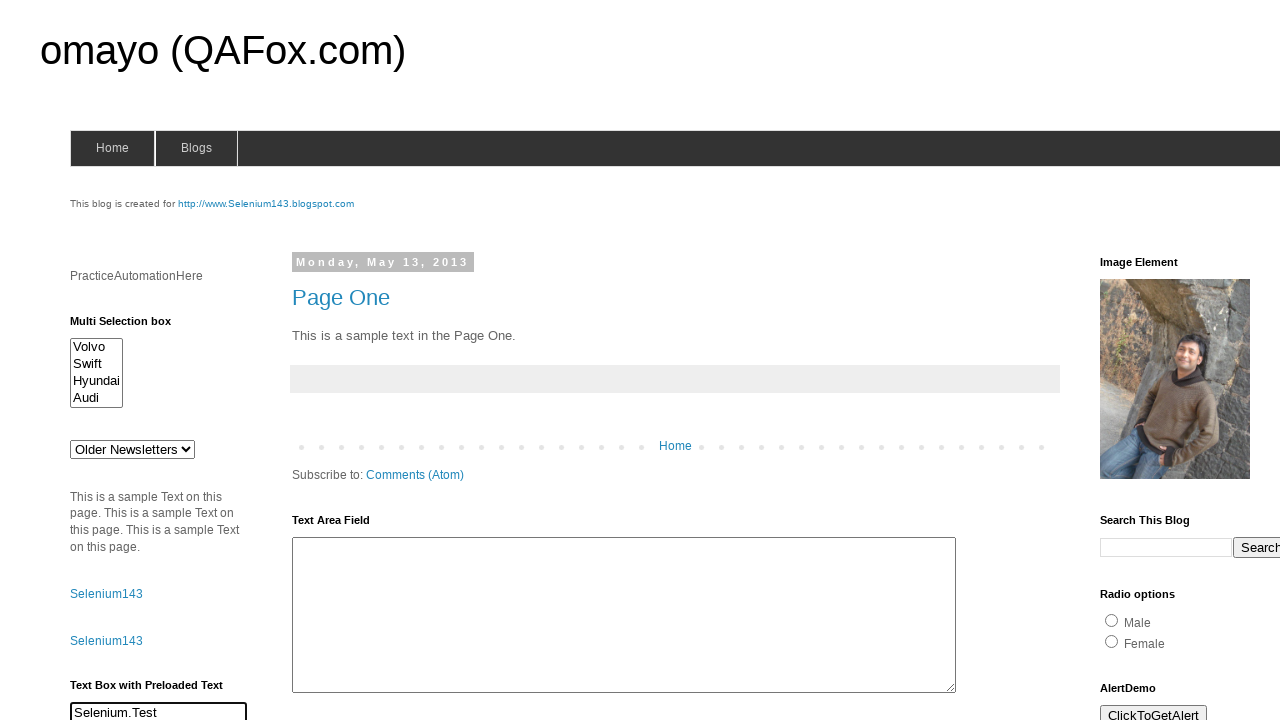

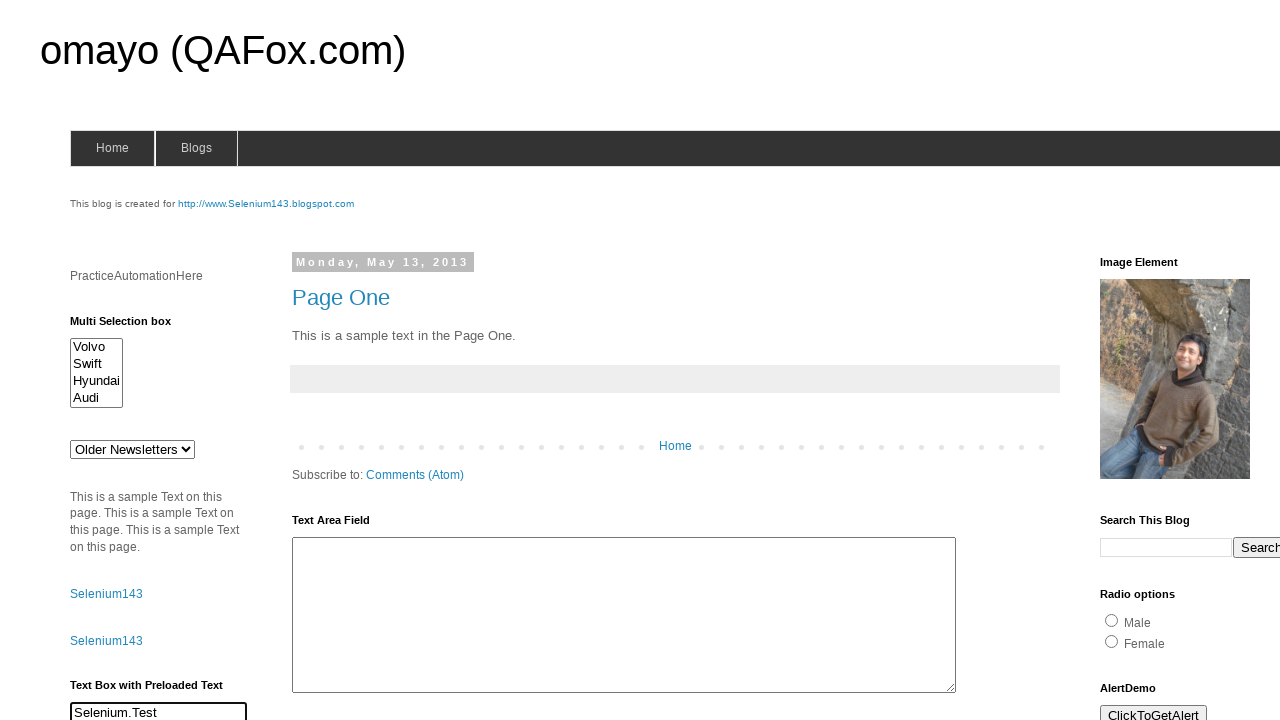